Tests password field with capital characters and emojis at length lesser than 10

Starting URL: https://buggy.justtestit.org/register

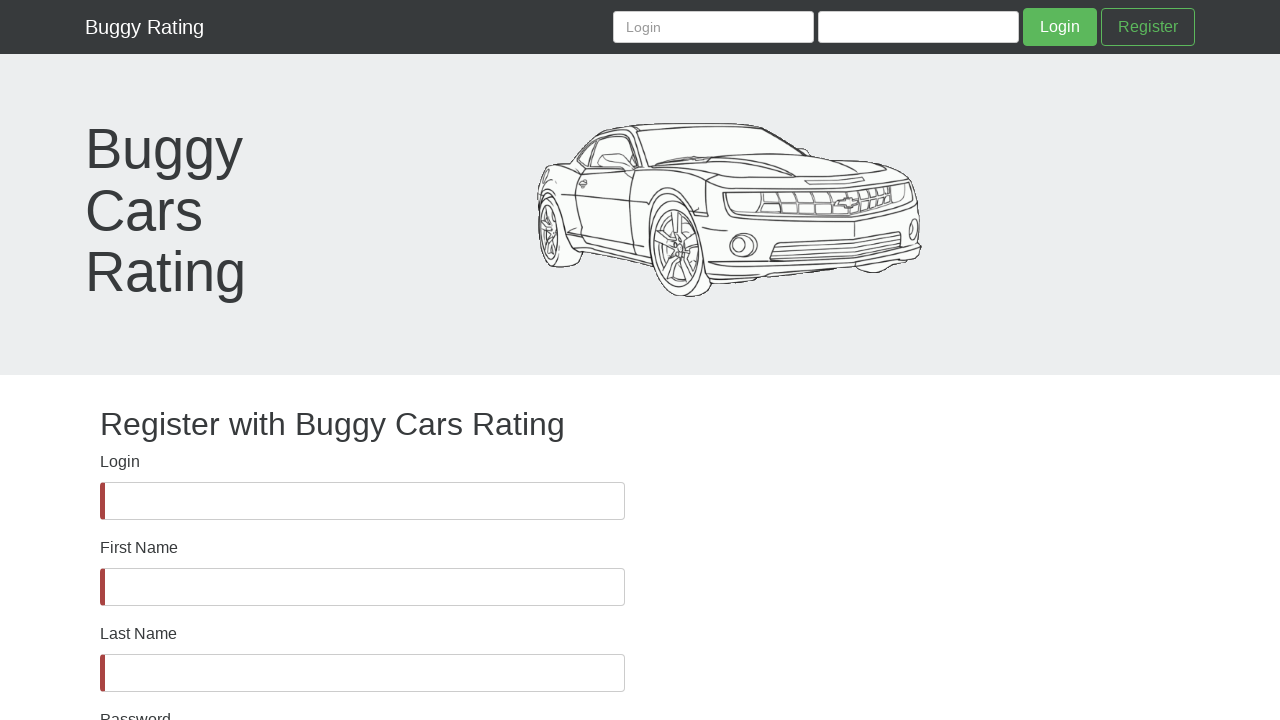

Password field is visible
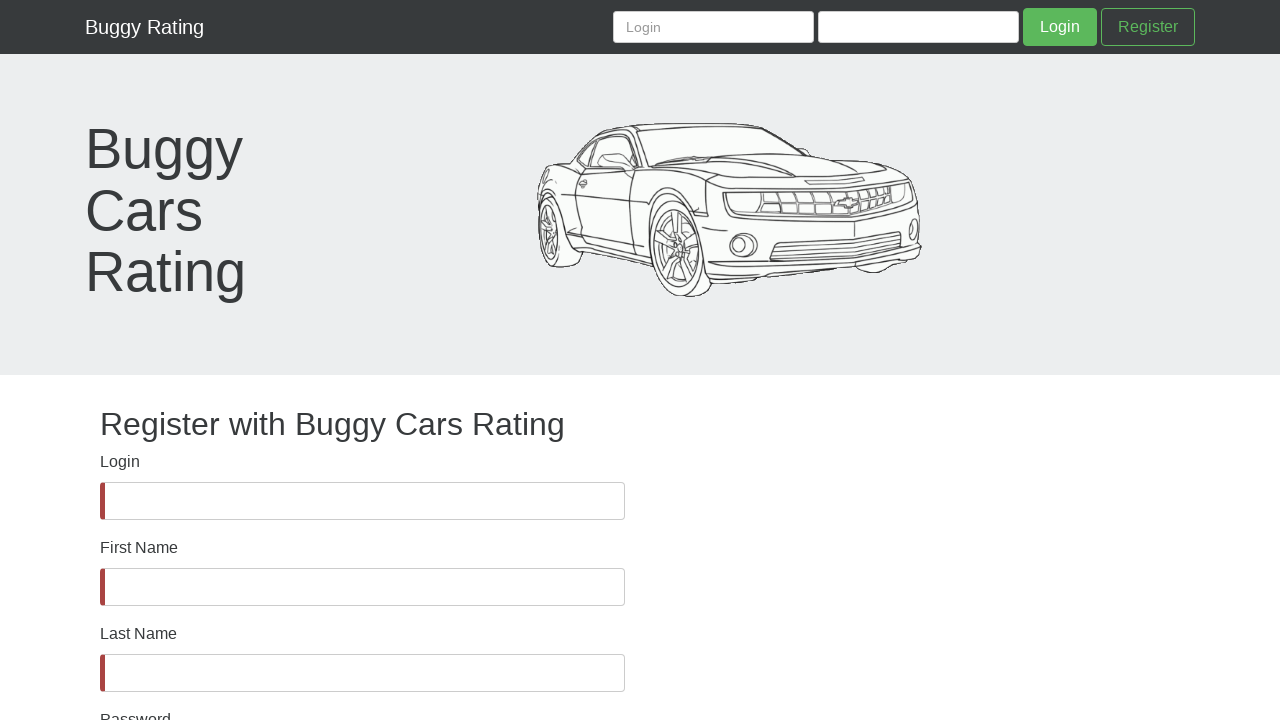

Filled password field with capital characters and emojis: 'ASD🖐🖐😉' (length 8) on #password
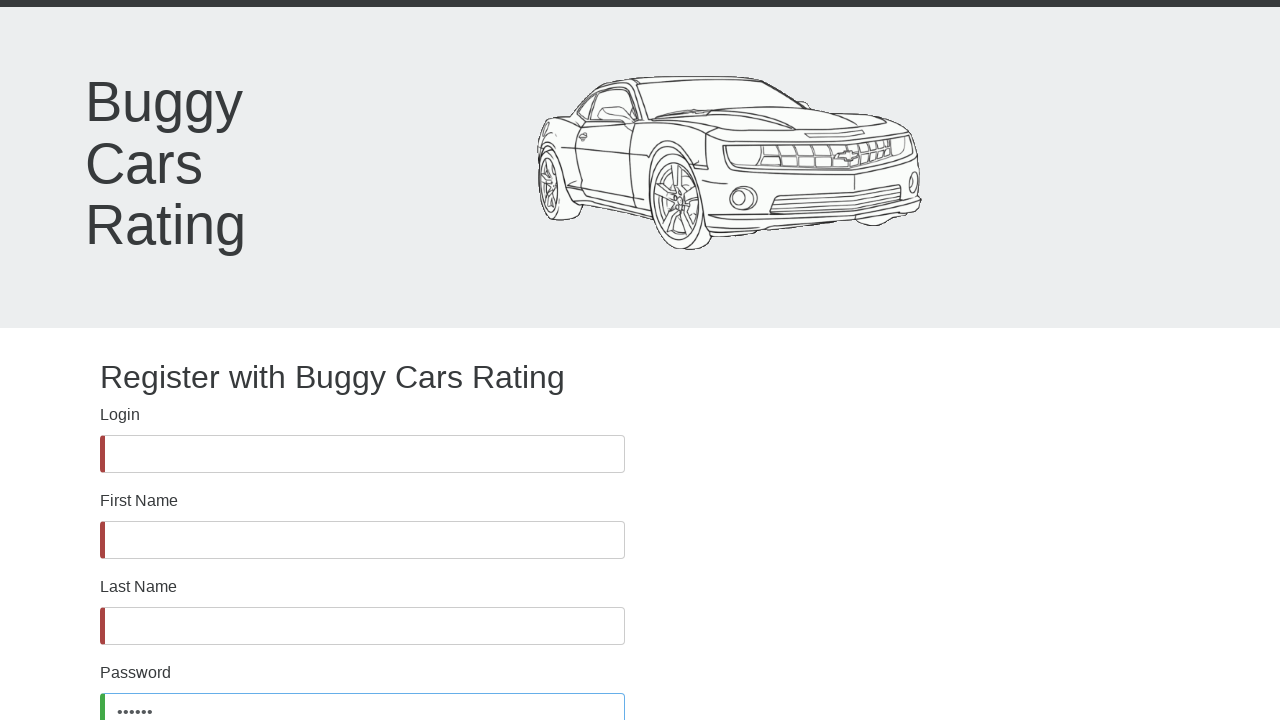

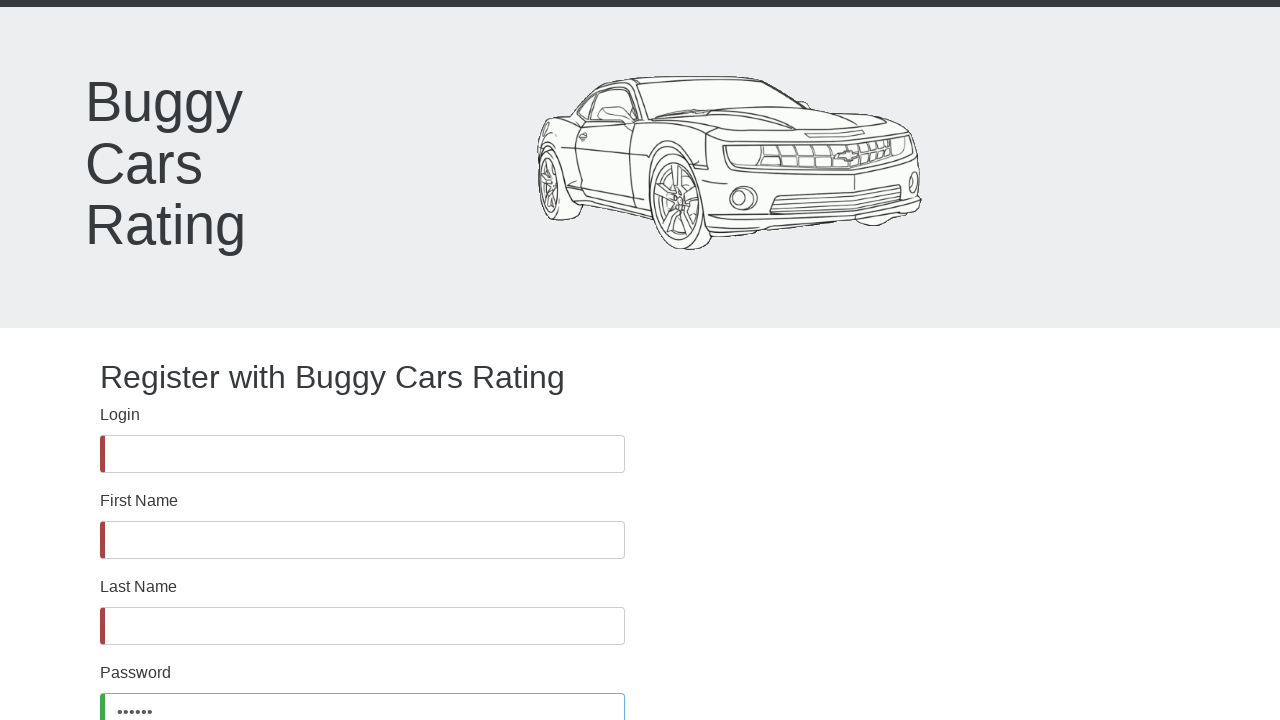